Tests a text box form by filling in full name, email, current address, and permanent address fields, then submitting the form and verifying the output is displayed

Starting URL: https://demoqa.com/text-box

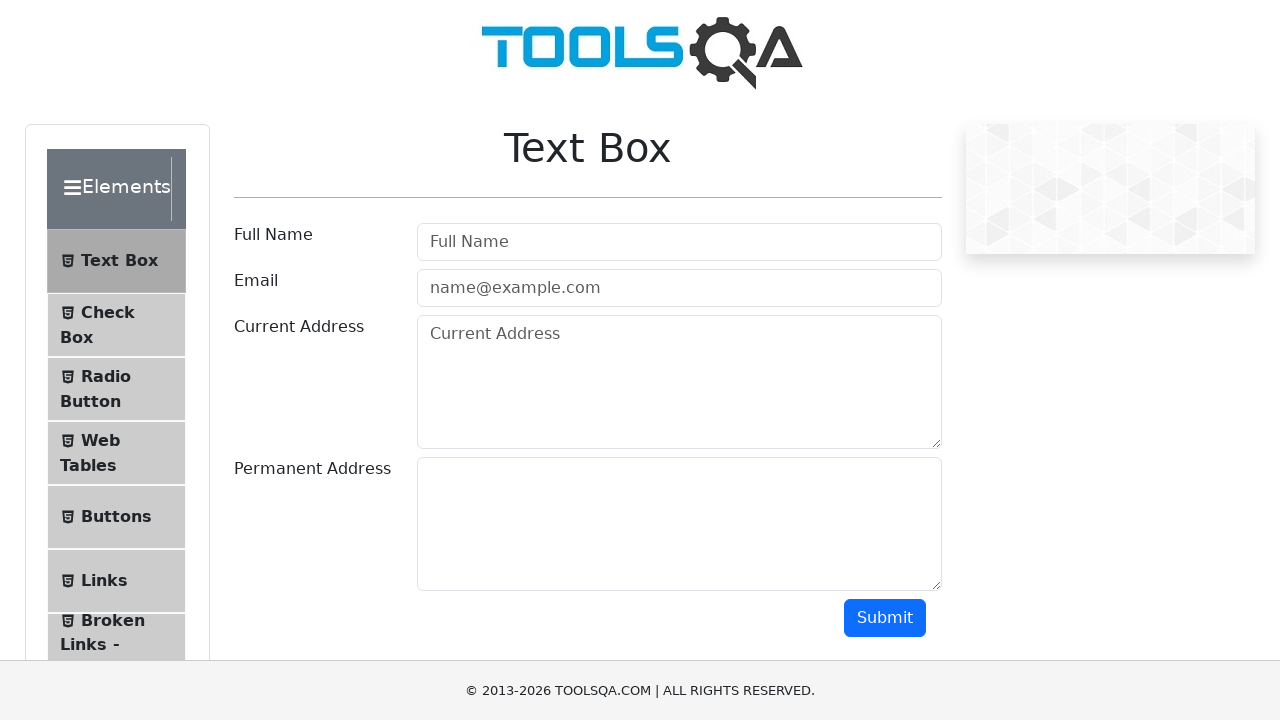

Filled Full Name field with 'Kira Yukimura' on //*[@placeholder="Full Name"]
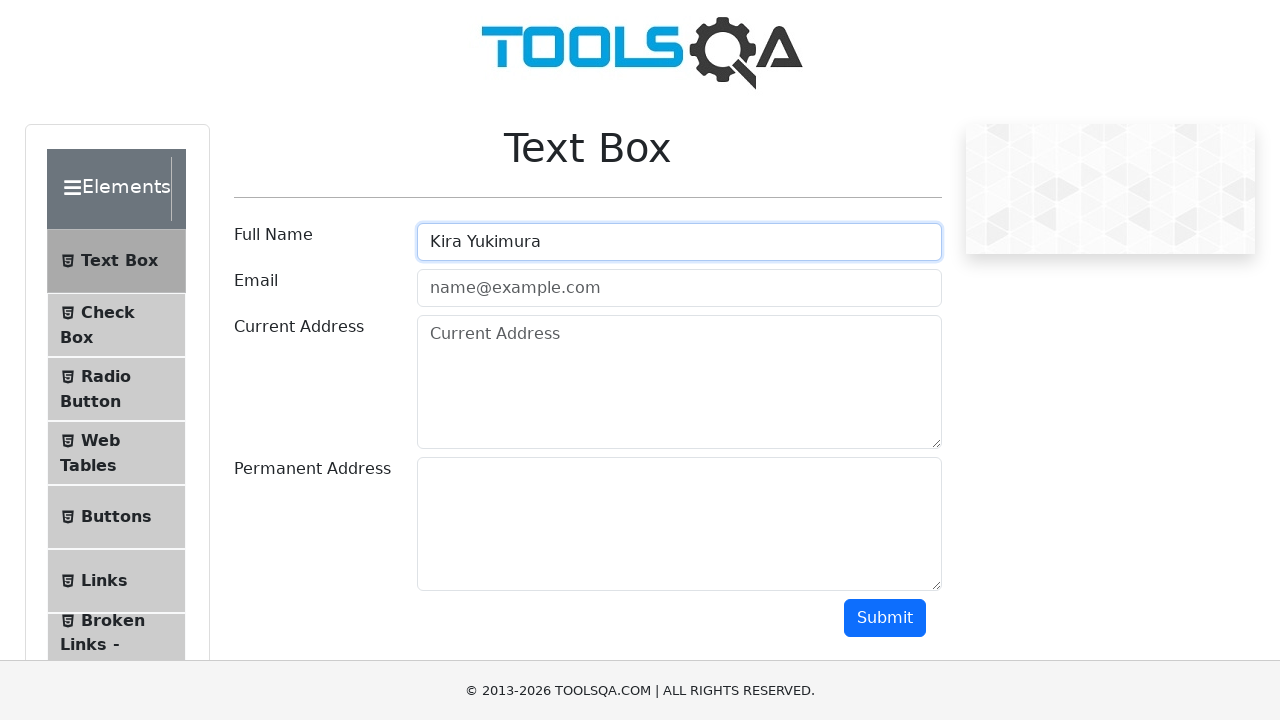

Filled Email field with 'kira.fox@gmail.com' on //*[@placeholder="name@example.com"]
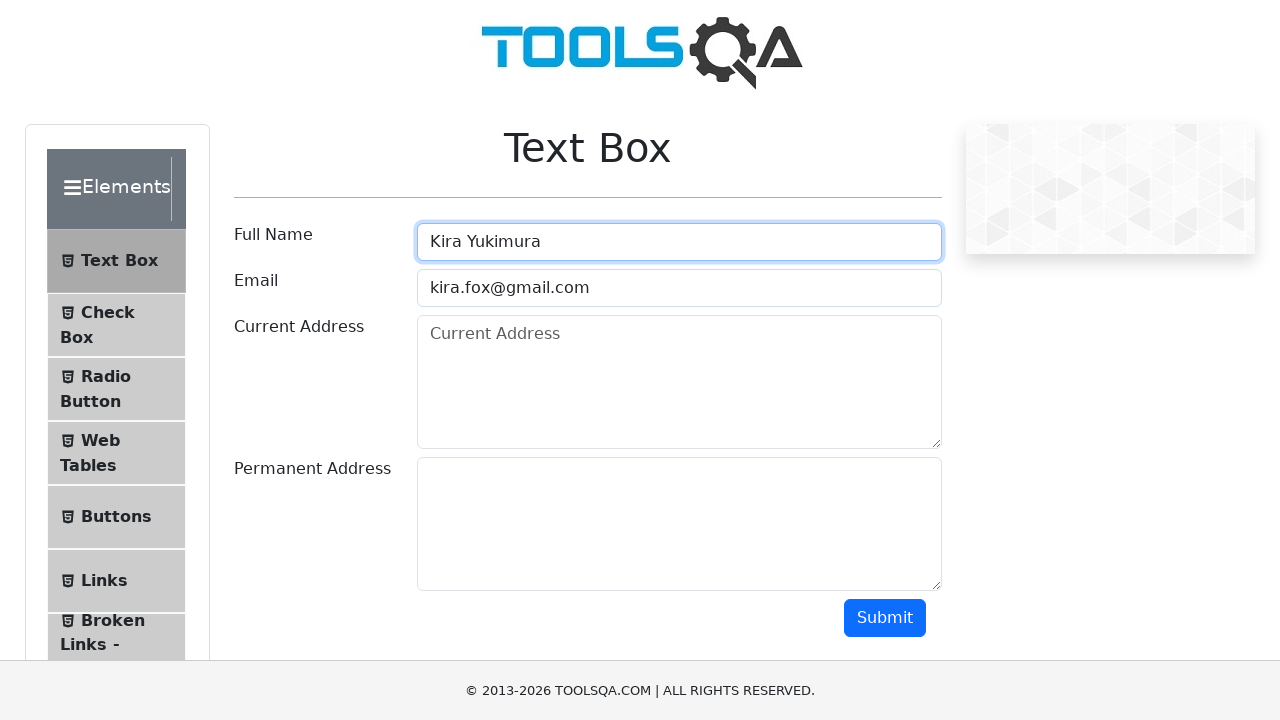

Filled Current Address field with 'Japan' on //*[@placeholder="Current Address"]
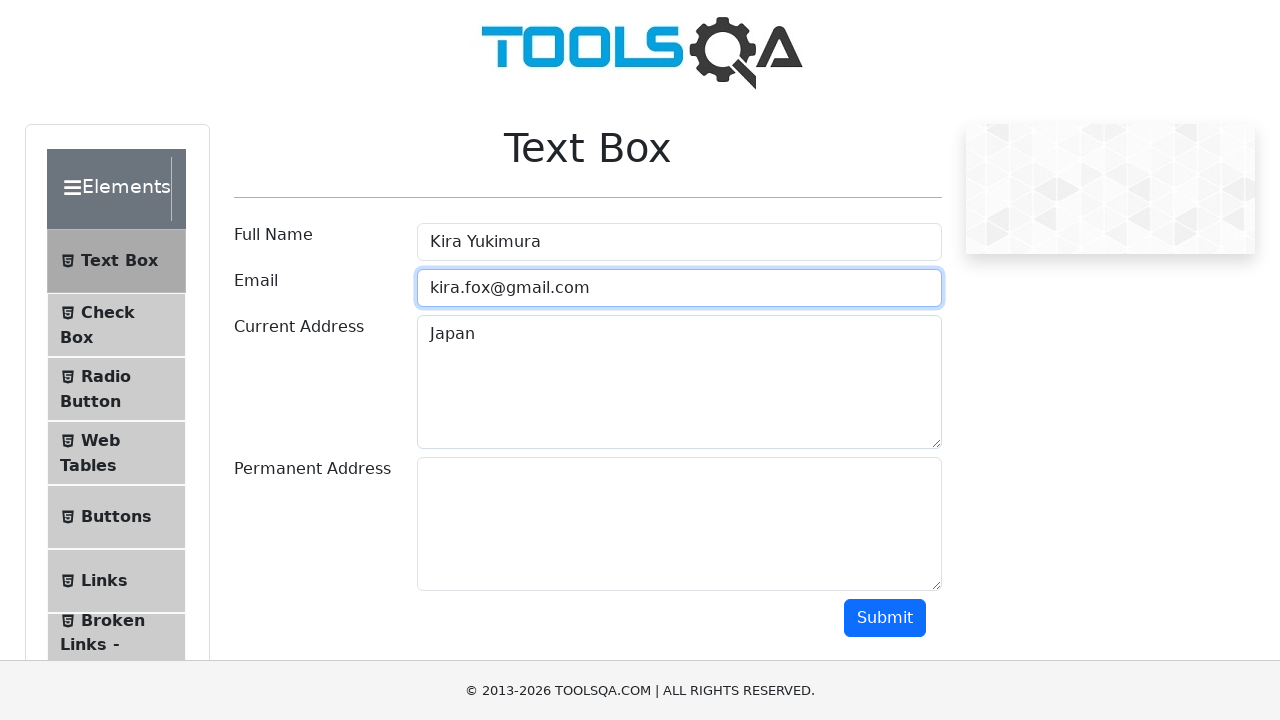

Filled Permanent Address field with 'Beacon Hills' on //*[@id="permanentAddress"]
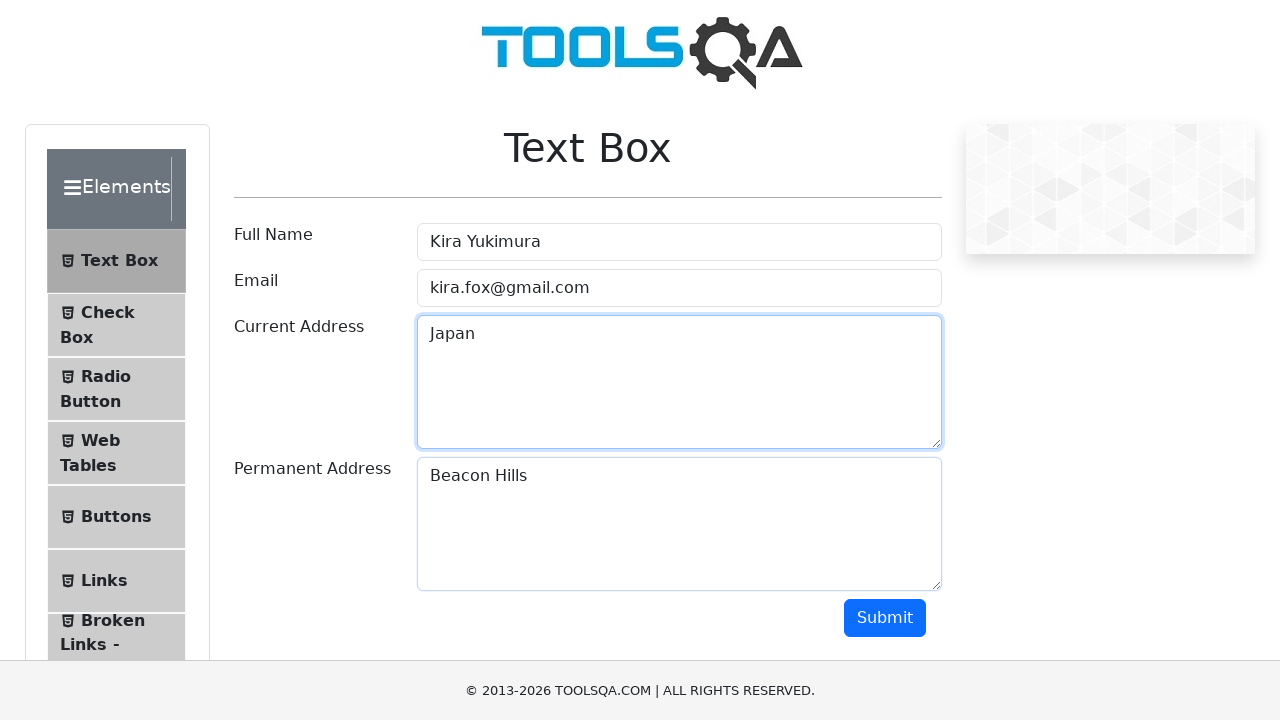

Clicked Submit button to submit the form at (885, 618) on xpath=//form//button
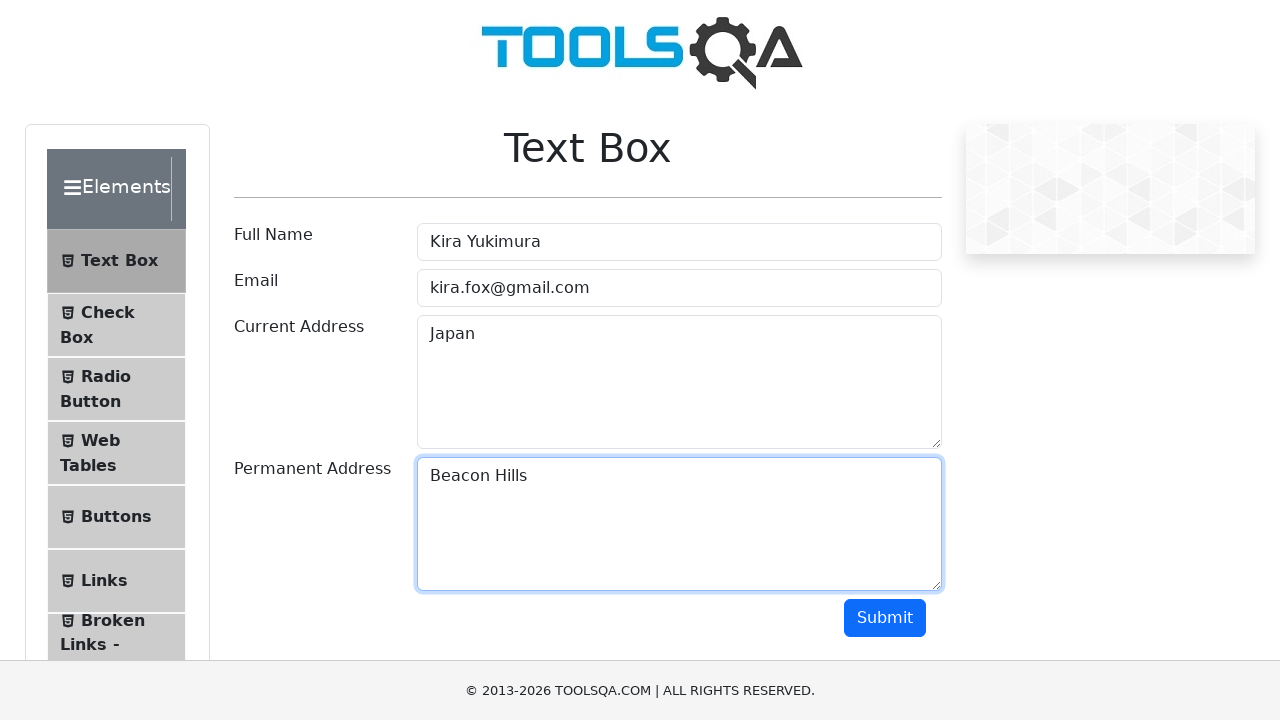

Form output with border element displayed and verified
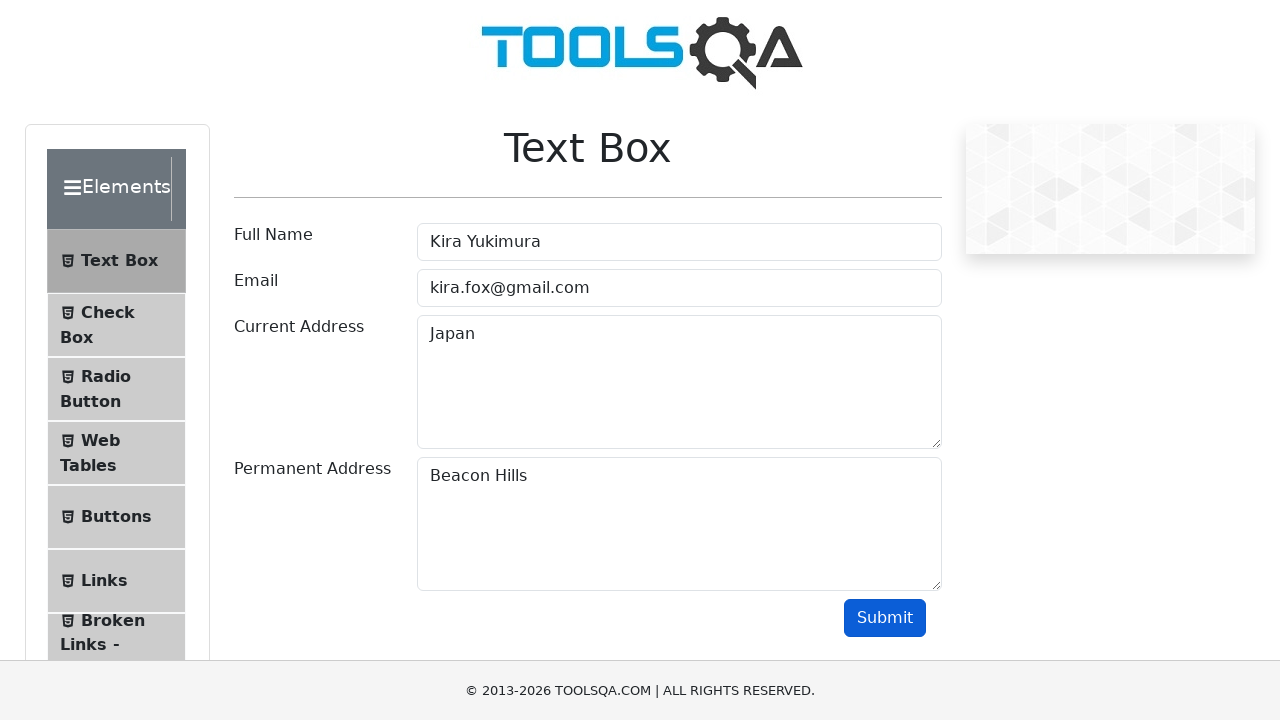

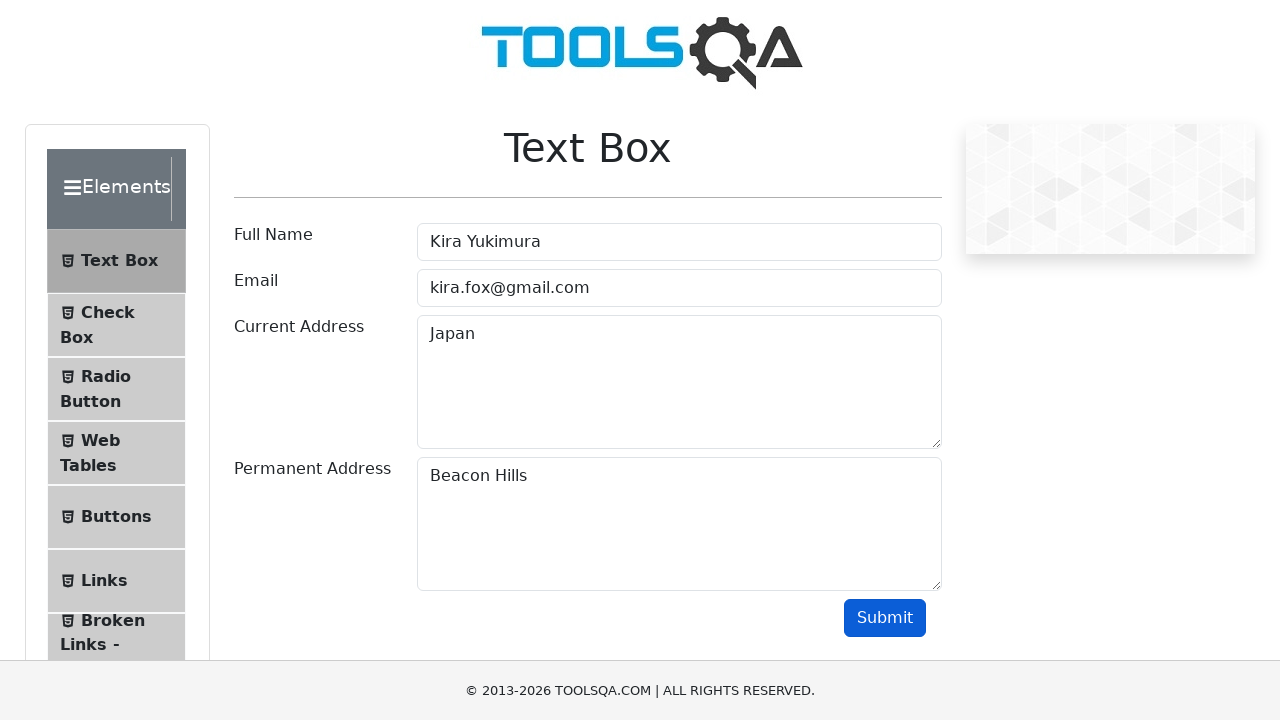